Tests infinite scroll functionality by scrolling down the page using JavaScript

Starting URL: http://the-internet.herokuapp.com/infinite_scroll

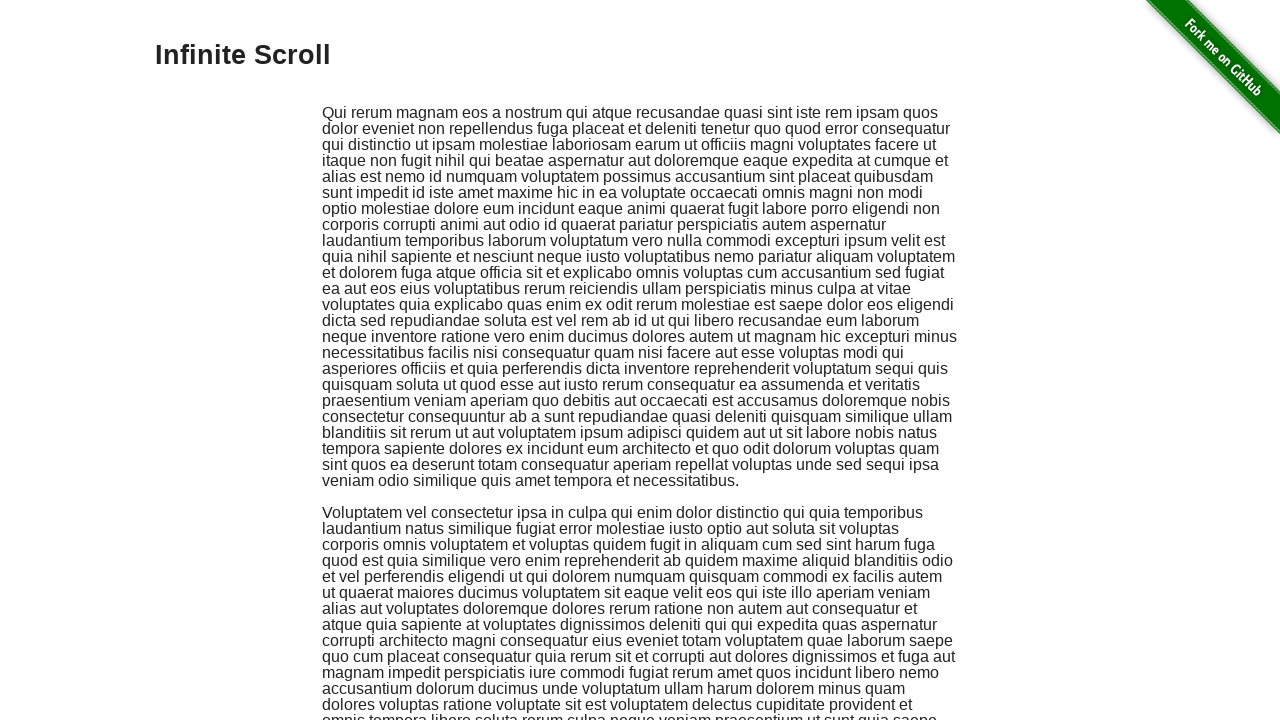

Scrolled down 1600 pixels using JavaScript
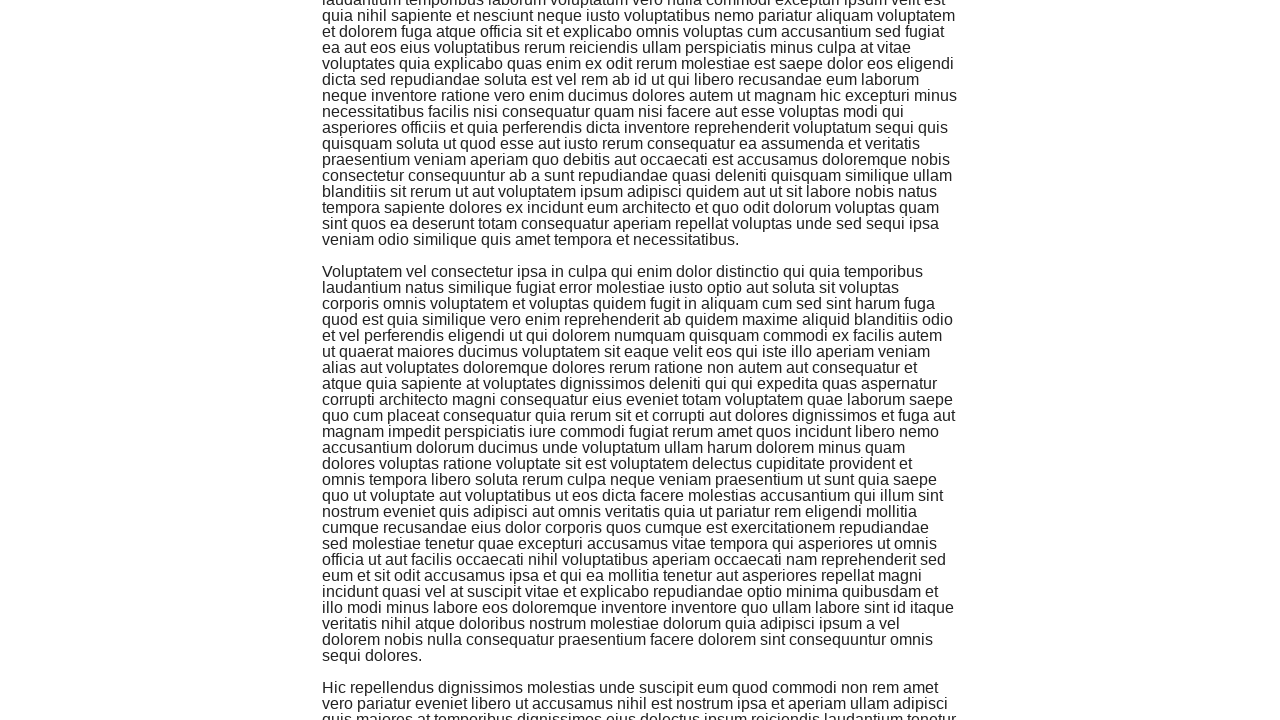

Waited 5000ms for scrolling effect to complete
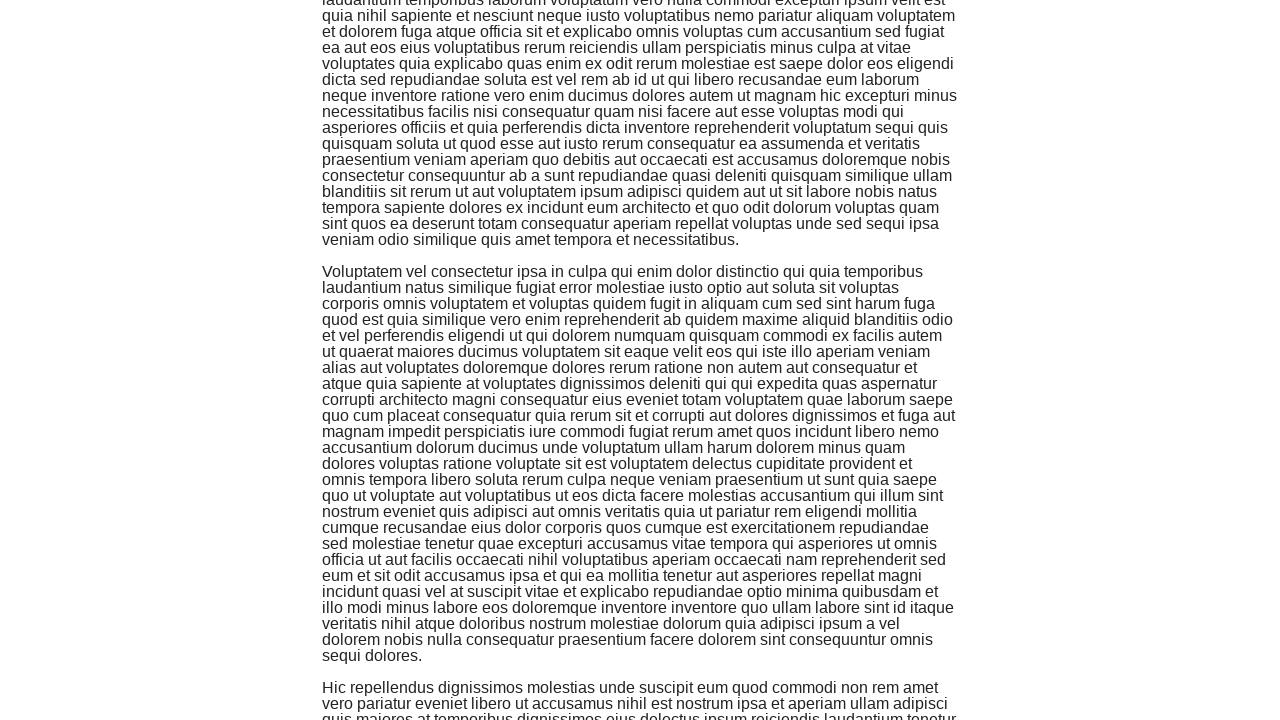

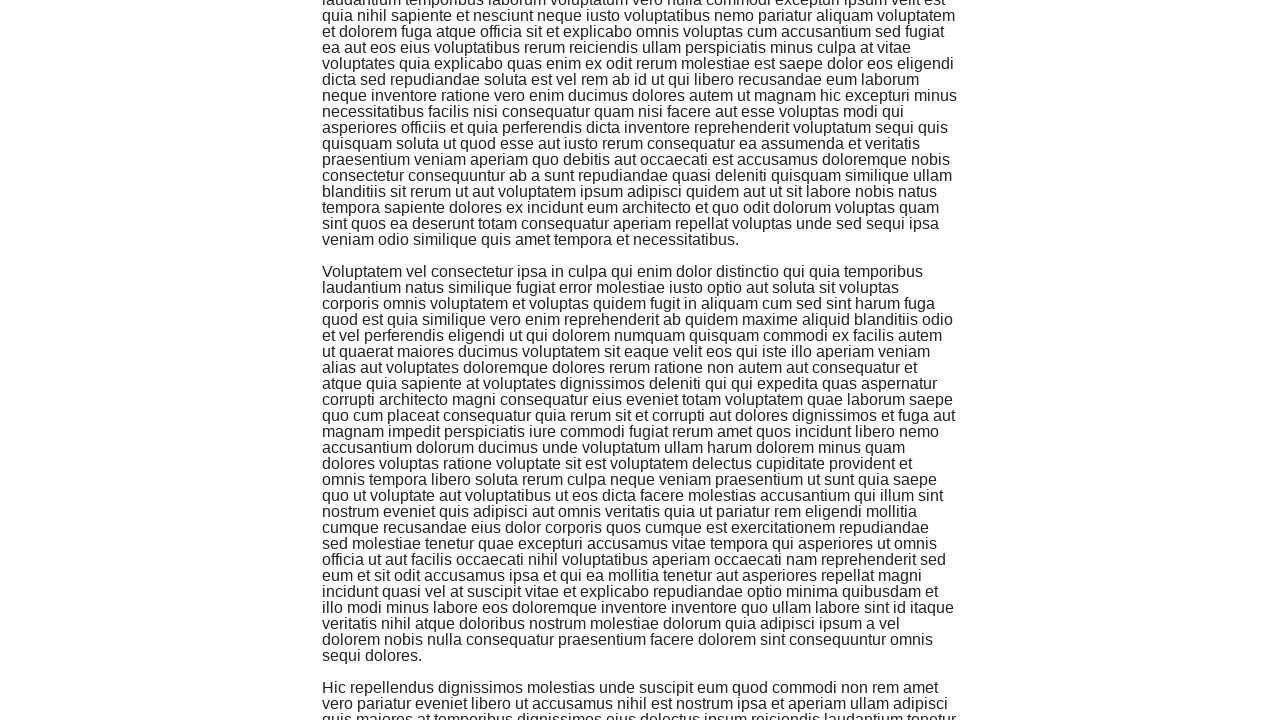